Tests JavaScript alert popup handling by navigating to W3Schools demo page, switching to an iframe, clicking a button to trigger a confirm dialog, and dismissing the alert

Starting URL: https://www.w3schools.com/js/tryit.asp?filename=tryjs_confirm

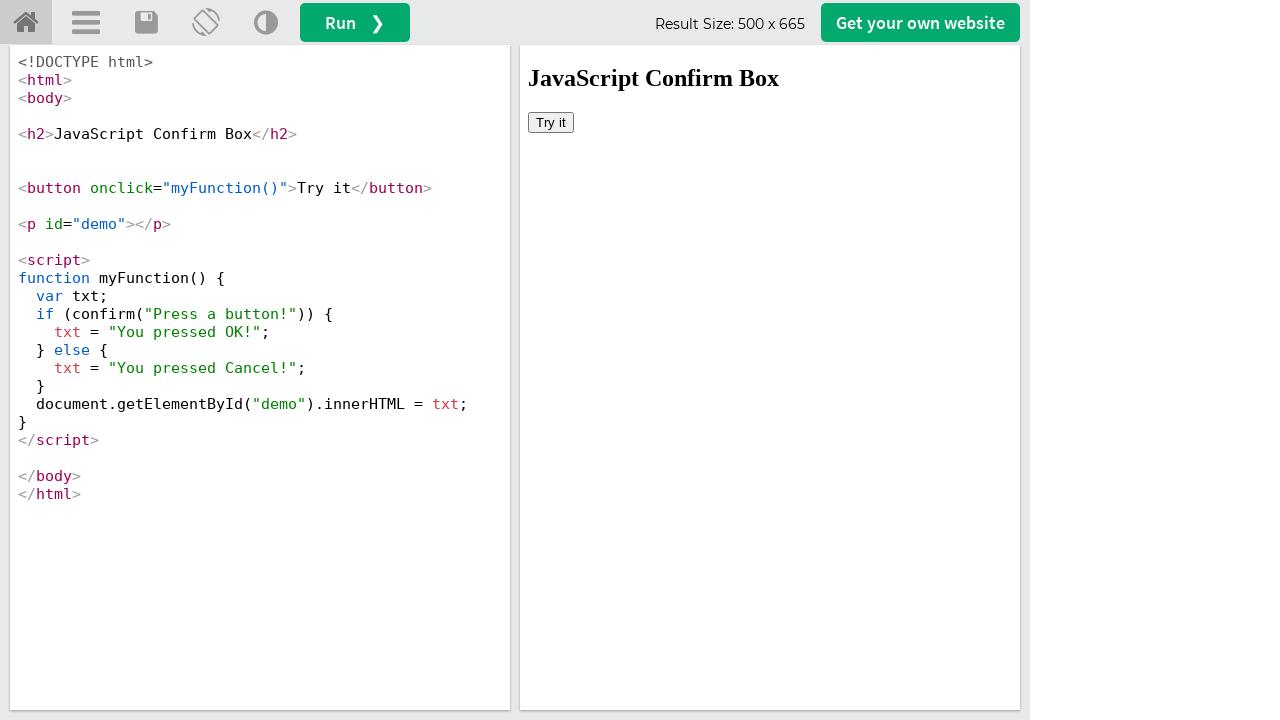

Located iframe with id 'iframeResult' containing the demo
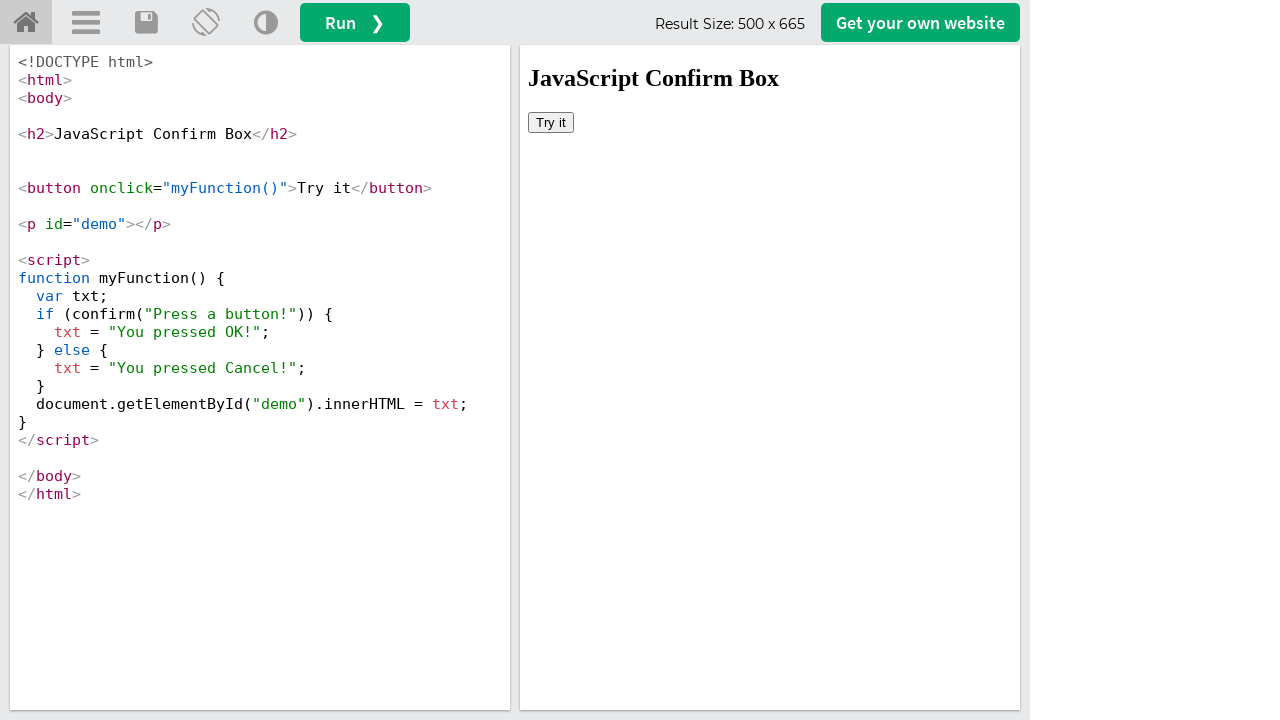

Clicked 'Try it' button to trigger confirm dialog at (551, 122) on #iframeResult >> internal:control=enter-frame >> xpath=//button[normalize-space(
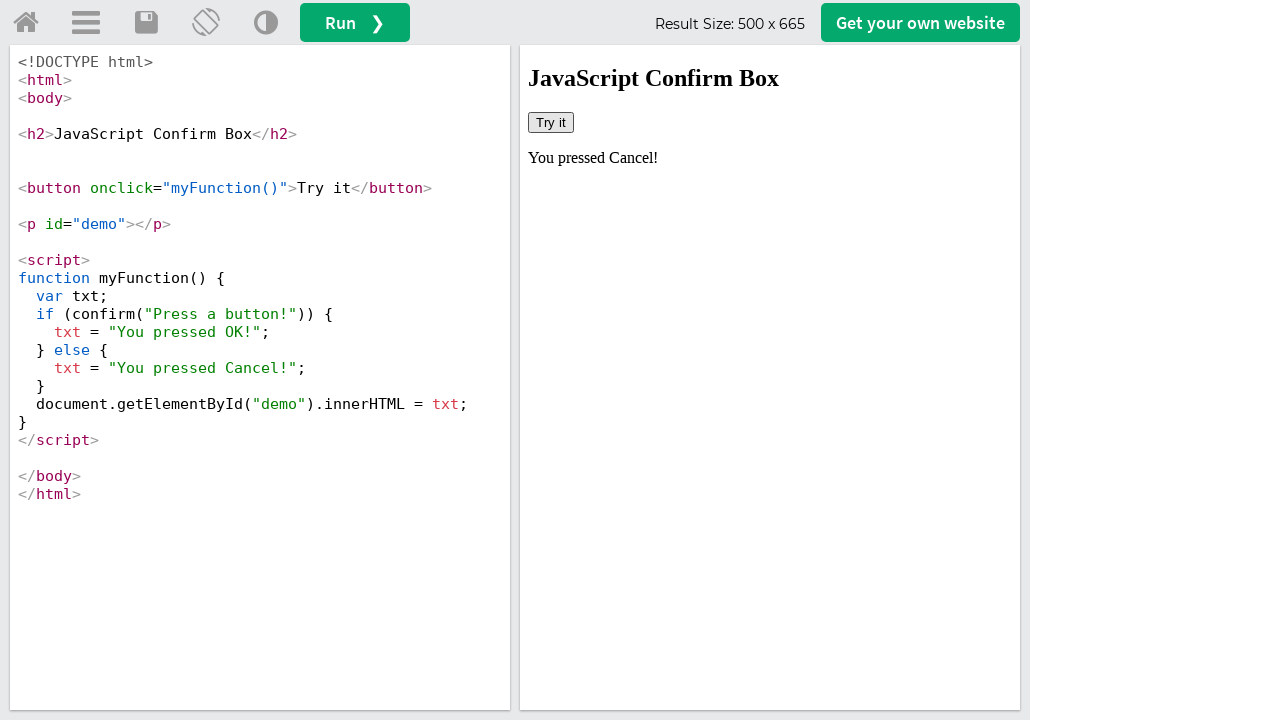

Set up dialog handler to dismiss the alert
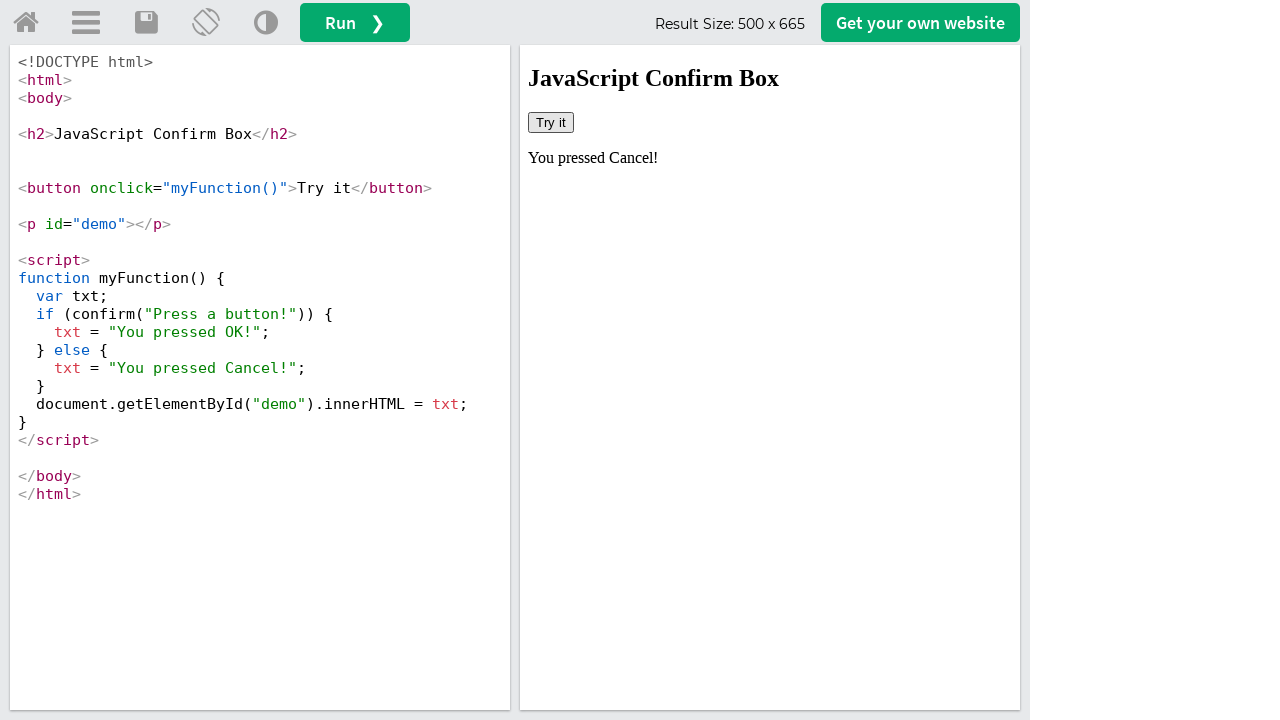

Waited for dialog interaction to complete
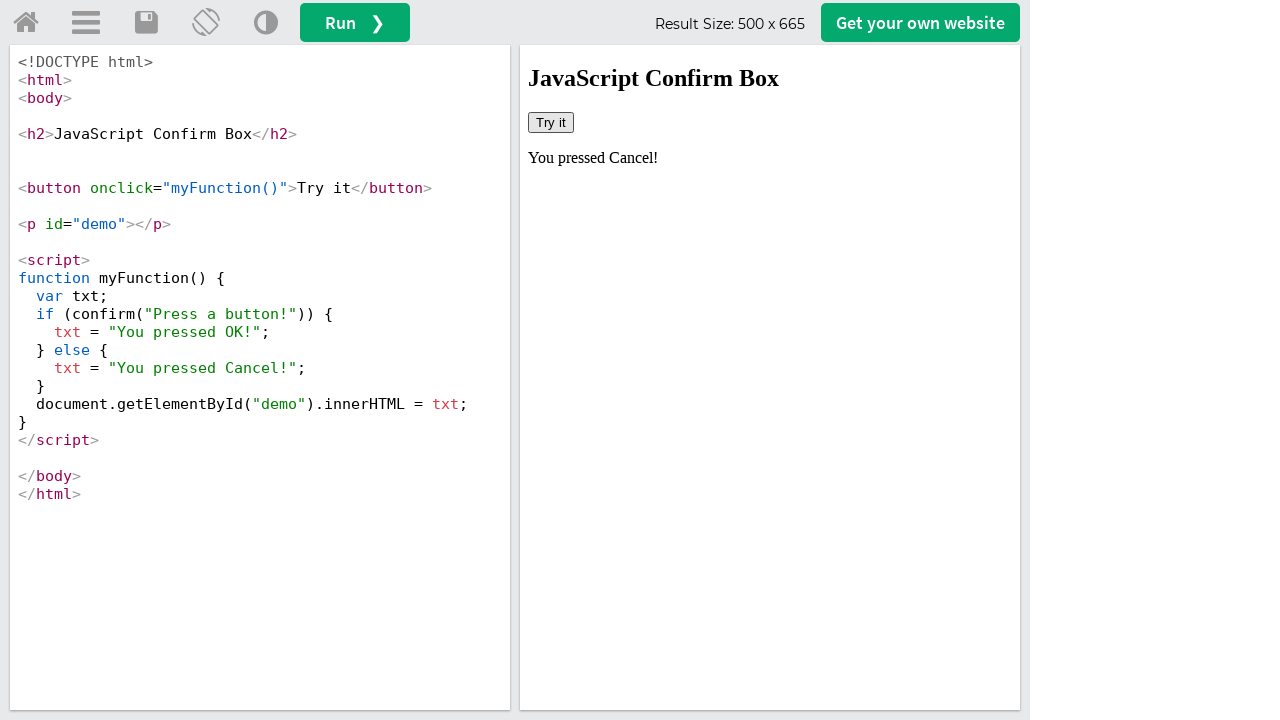

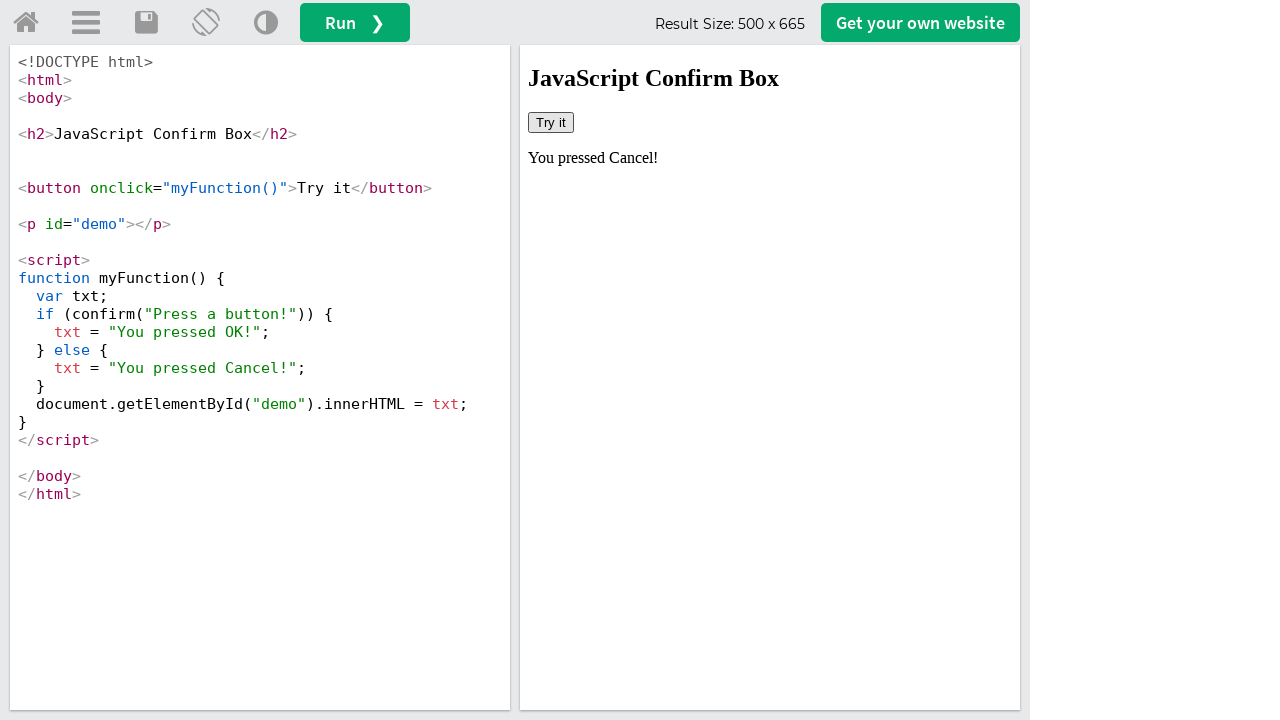